Tests right-click context menu functionality by performing a right-click action and selecting an option from the context menu

Starting URL: https://swisnl.github.io/jQuery-contextMenu/demo.html

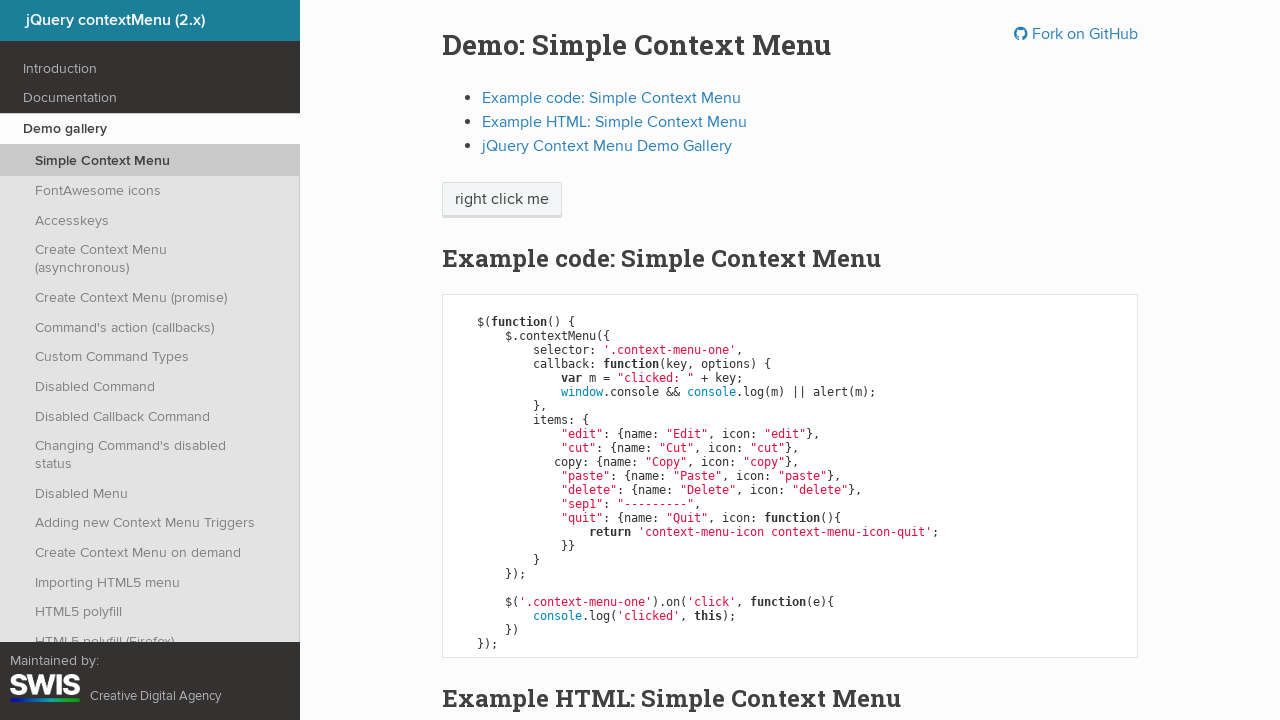

Located right-click target element
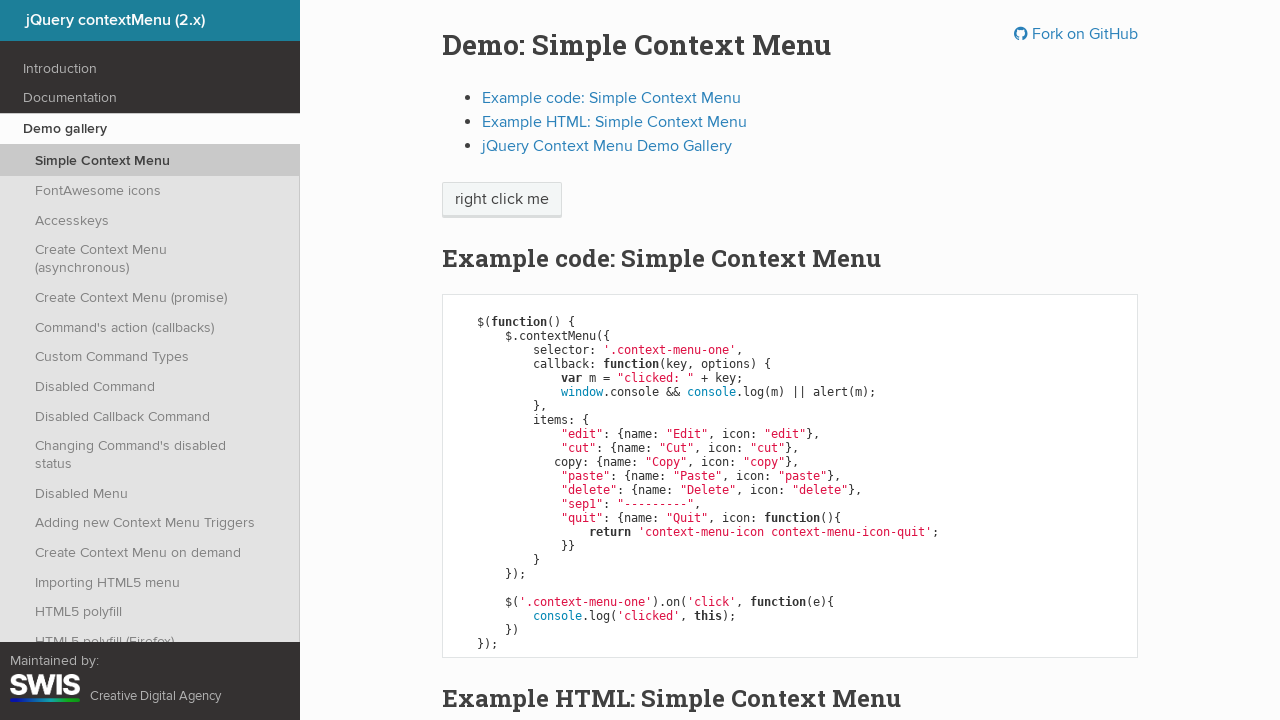

Performed right-click action on target element at (502, 200) on xpath=//span[text()='right click me']
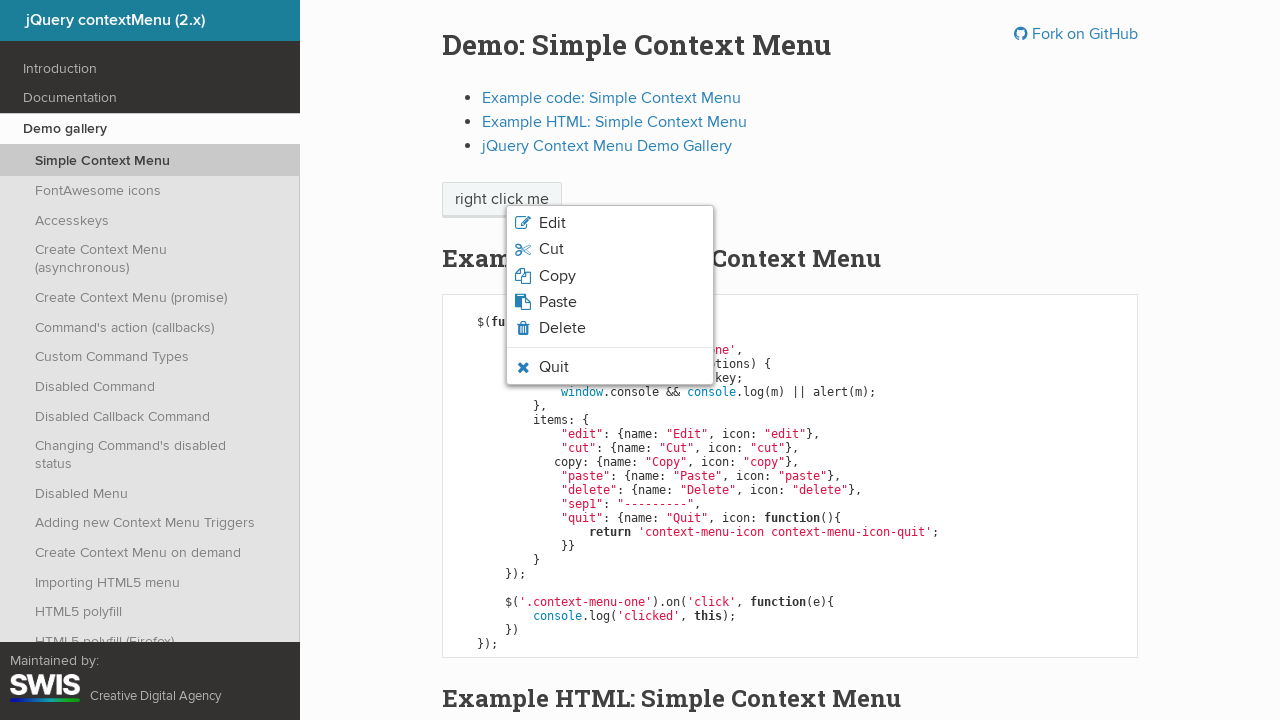

Context menu appeared
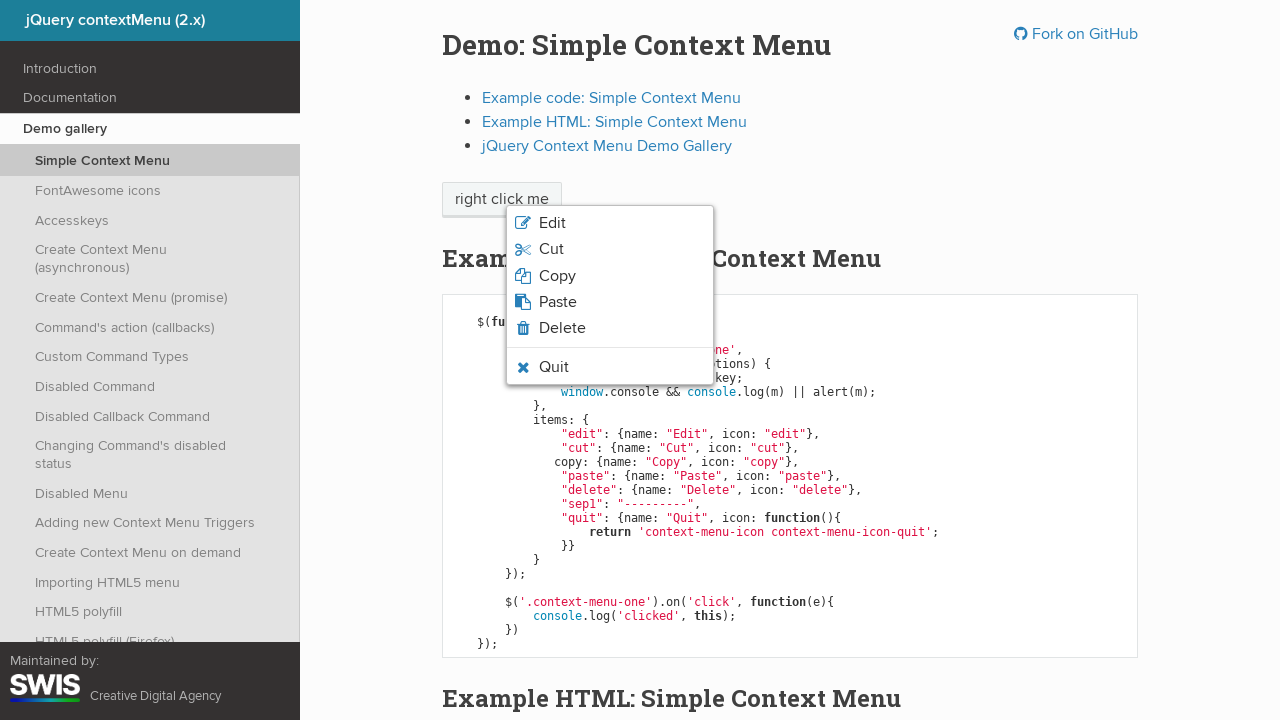

Retrieved all context menu options
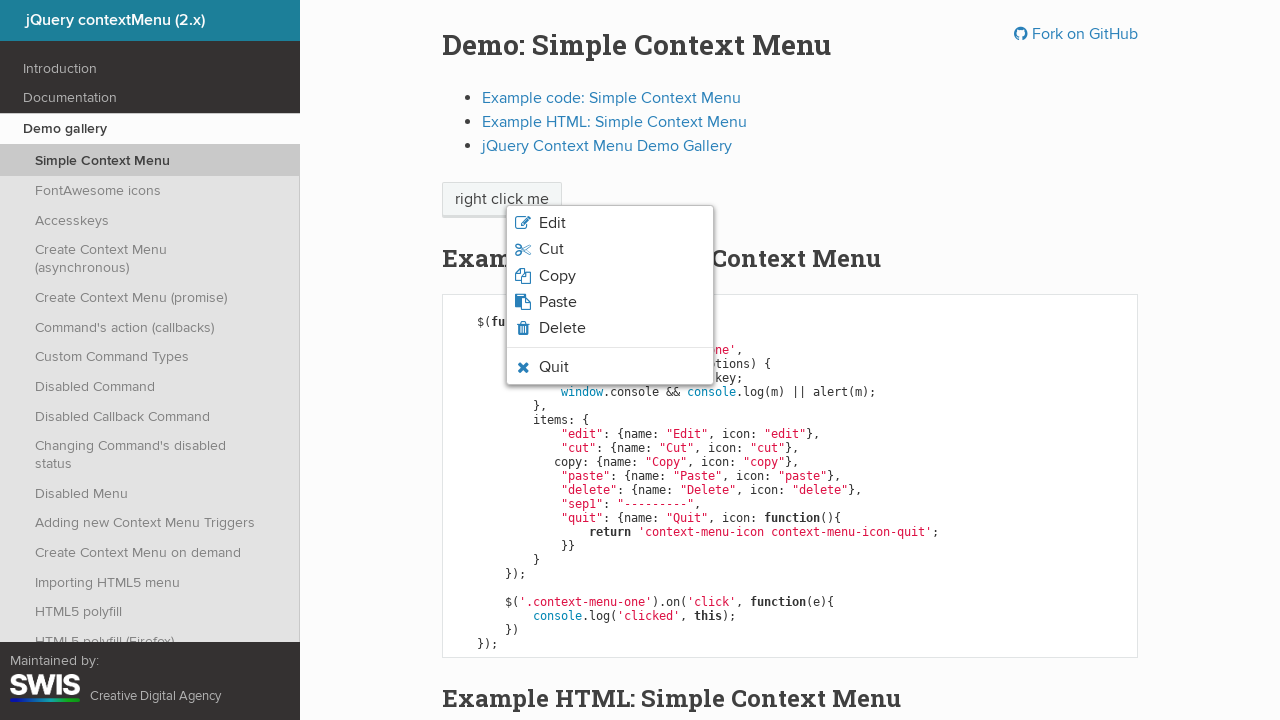

Clicked 'Paste' option from context menu at (610, 302) on xpath=//ul/li[contains(@class, 'context-menu-item context-menu-icon')] >> nth=3
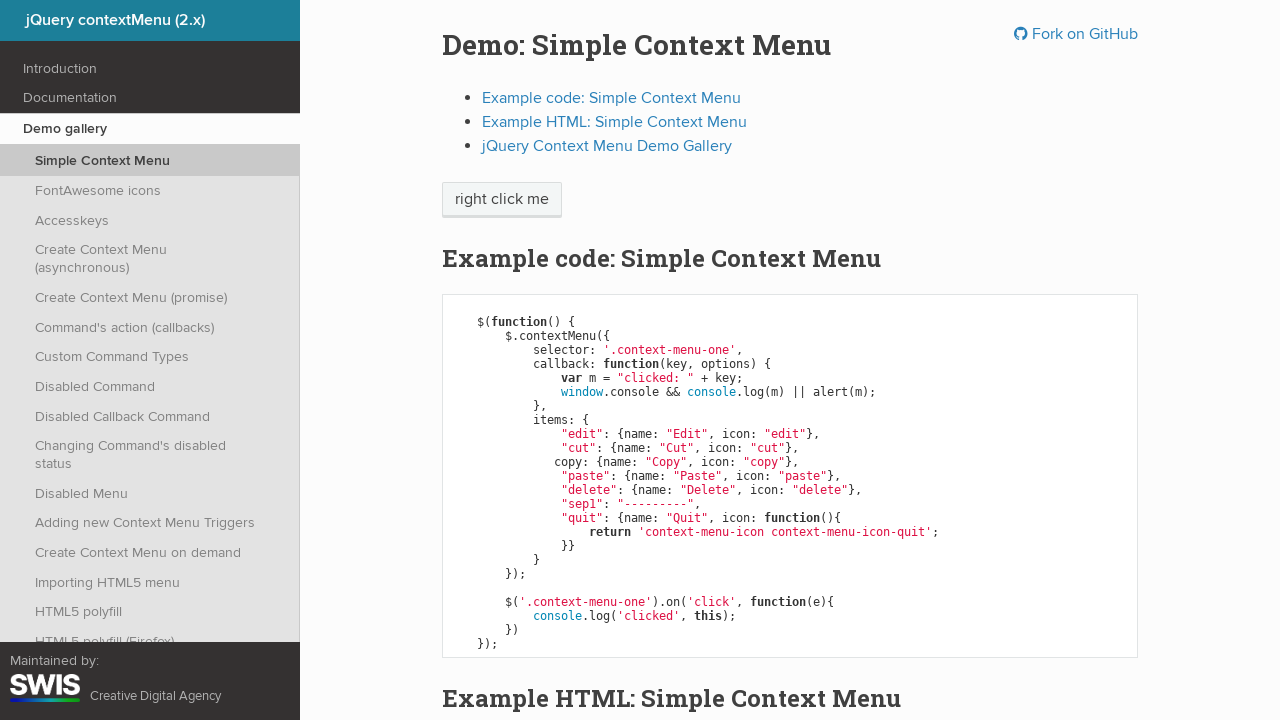

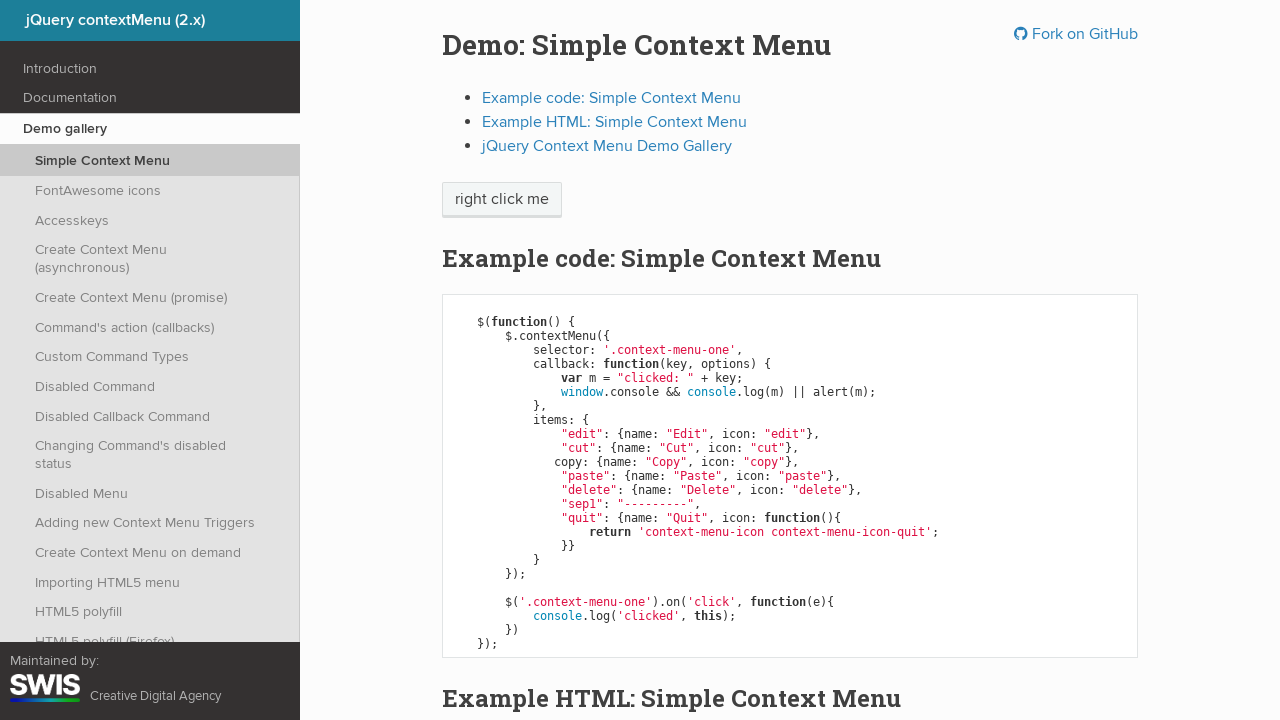